Tests dynamic content loading by clicking a start button and waiting for the hidden element to become visible, then verifying the loaded text is displayed.

Starting URL: https://the-internet.herokuapp.com/dynamic_loading/1

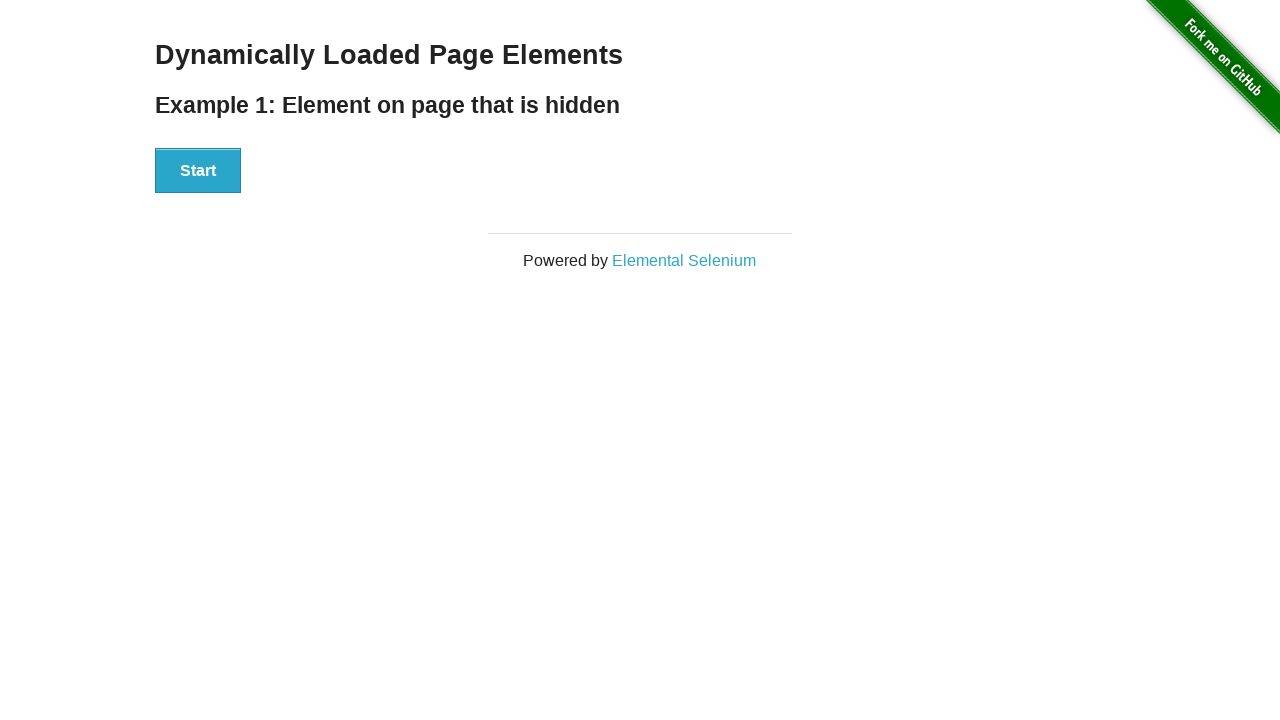

Clicked the start button to trigger dynamic content loading at (198, 171) on button
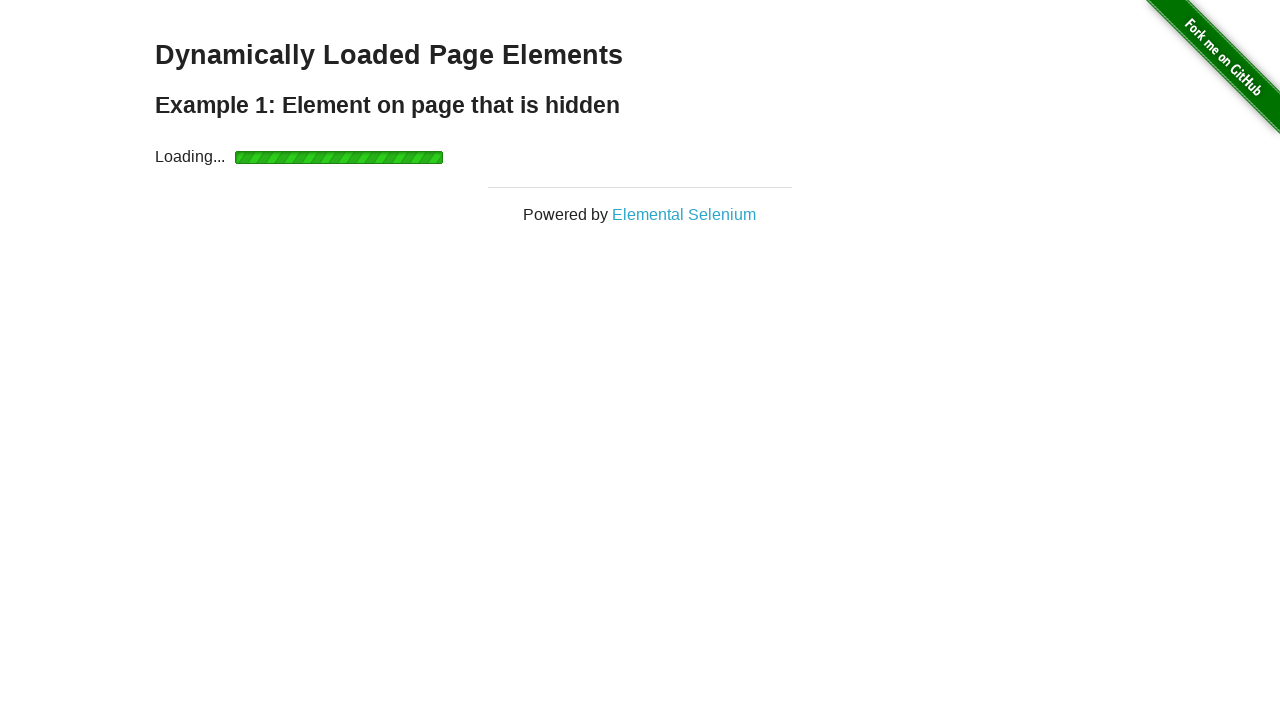

Waited for the finish element h4 to become visible
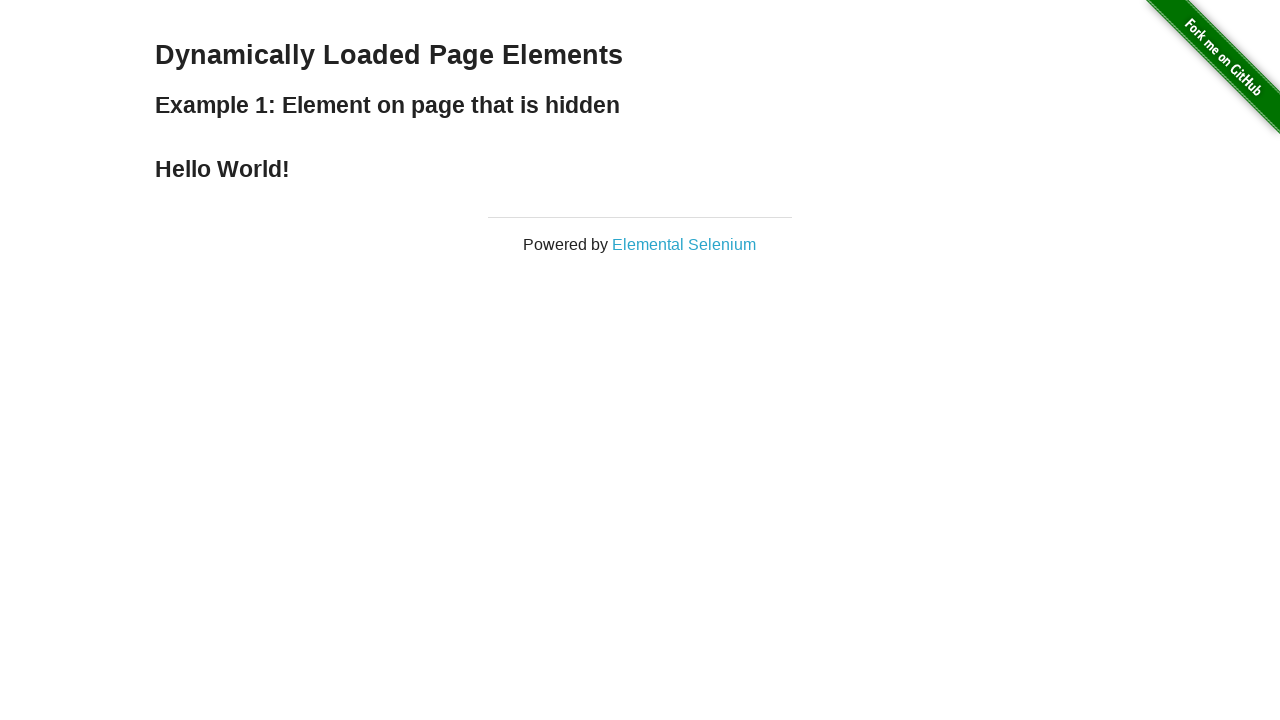

Retrieved loaded text from finish element: 'Hello World!'
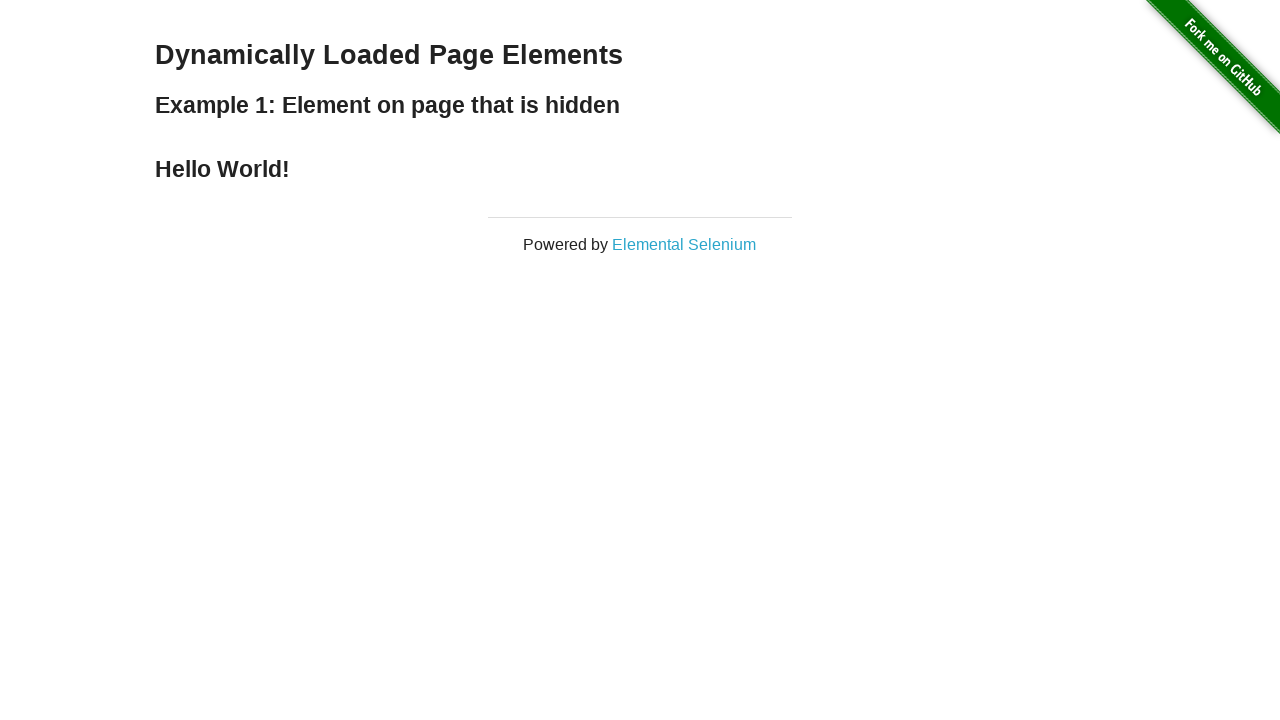

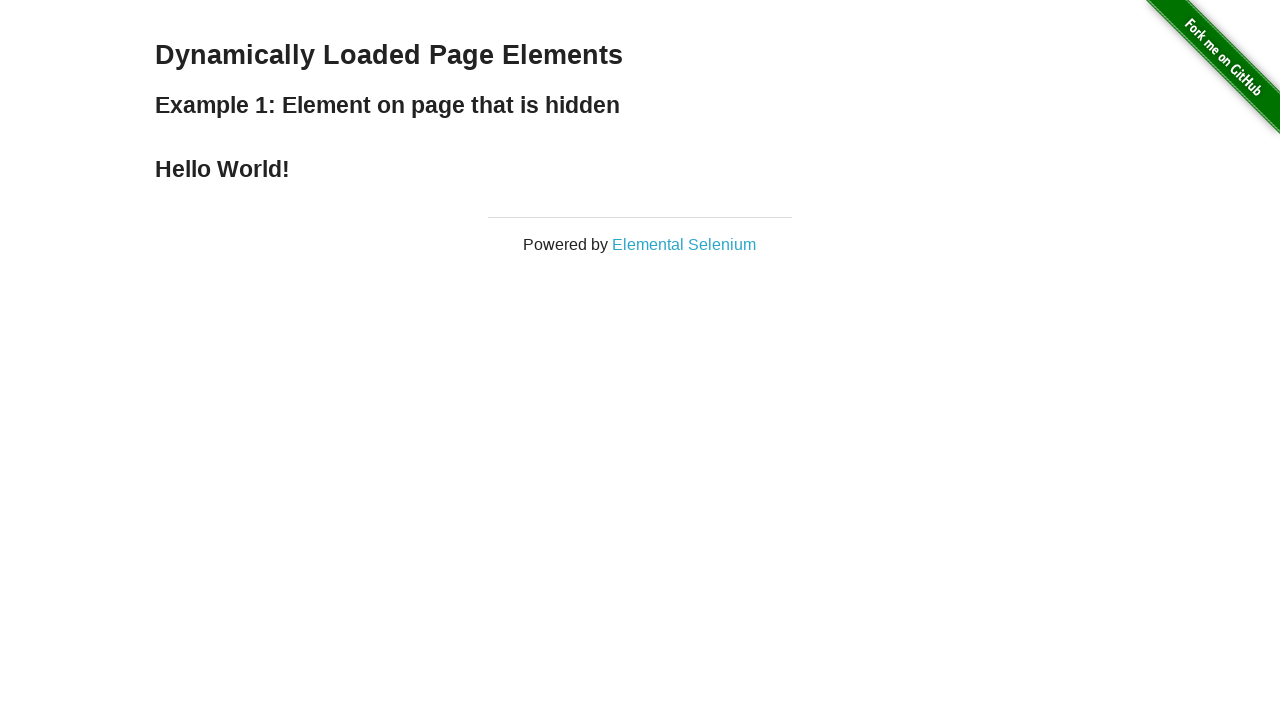